Navigates to testotomasyonu.com and verifies that both the page title and URL contain the word "otomasyon"

Starting URL: https://www.testotomasyonu.com

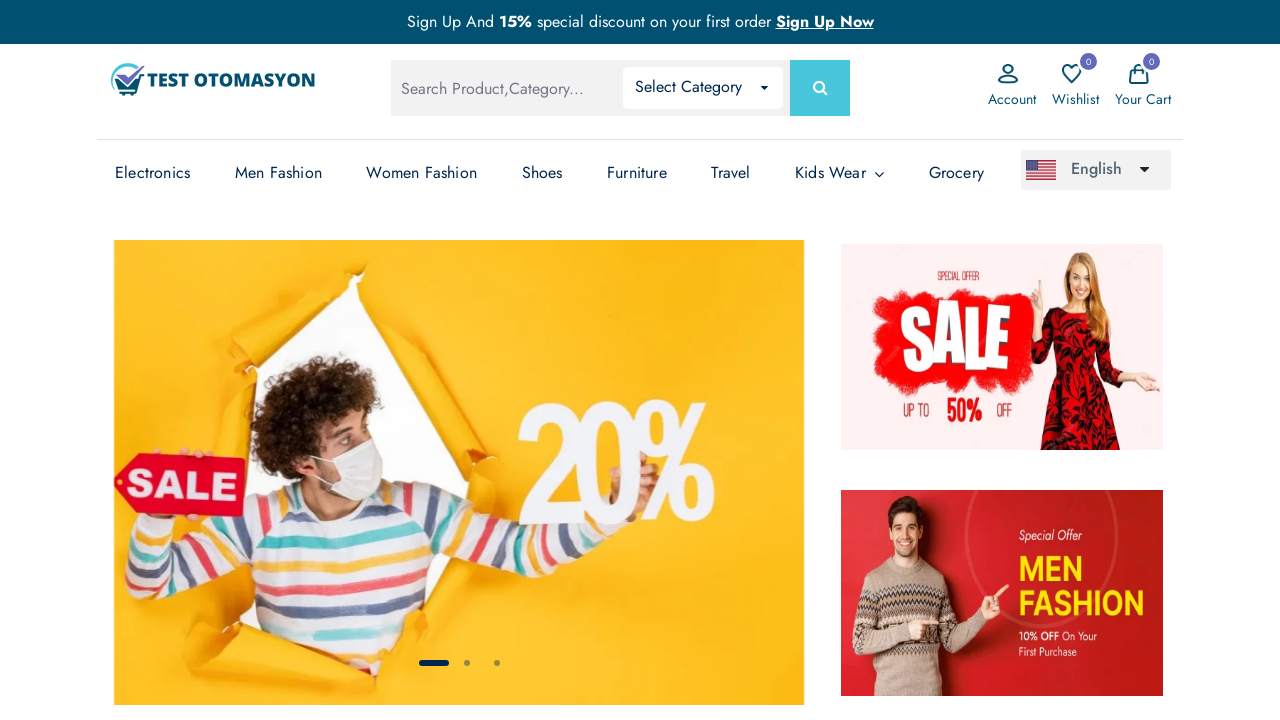

Retrieved page title
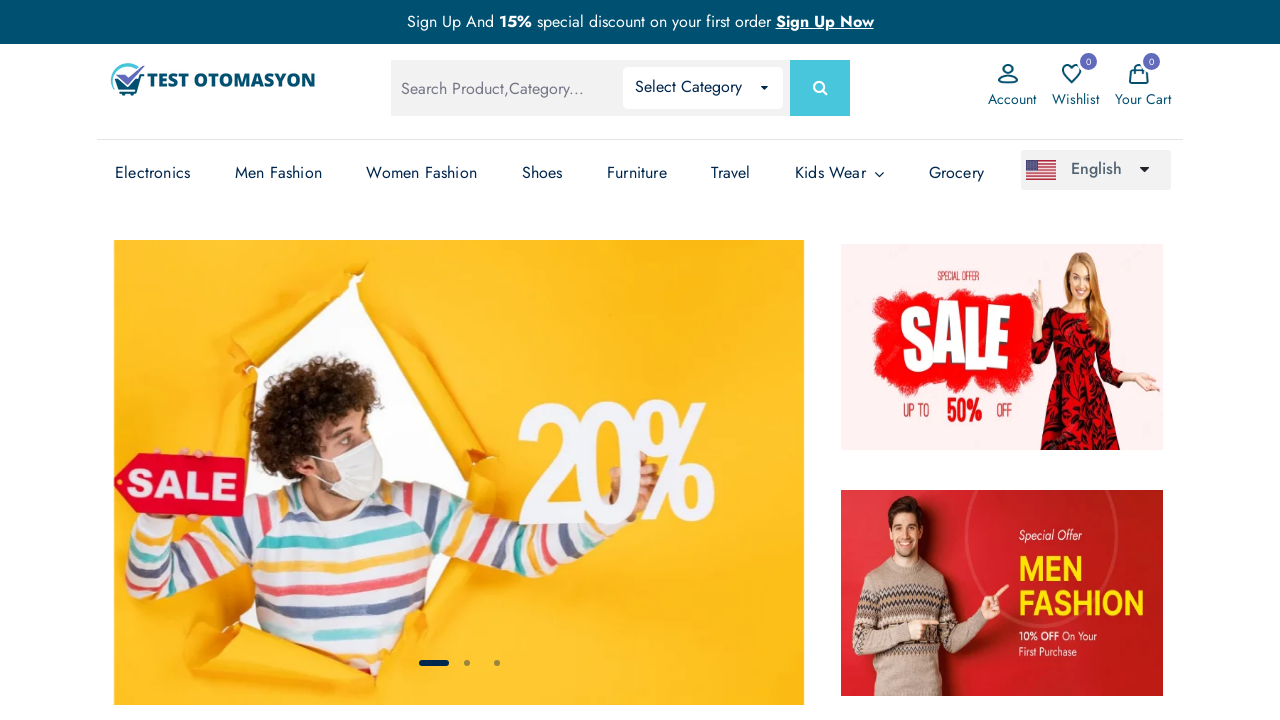

Page title contains 'otomasyon' - assertion PASSED
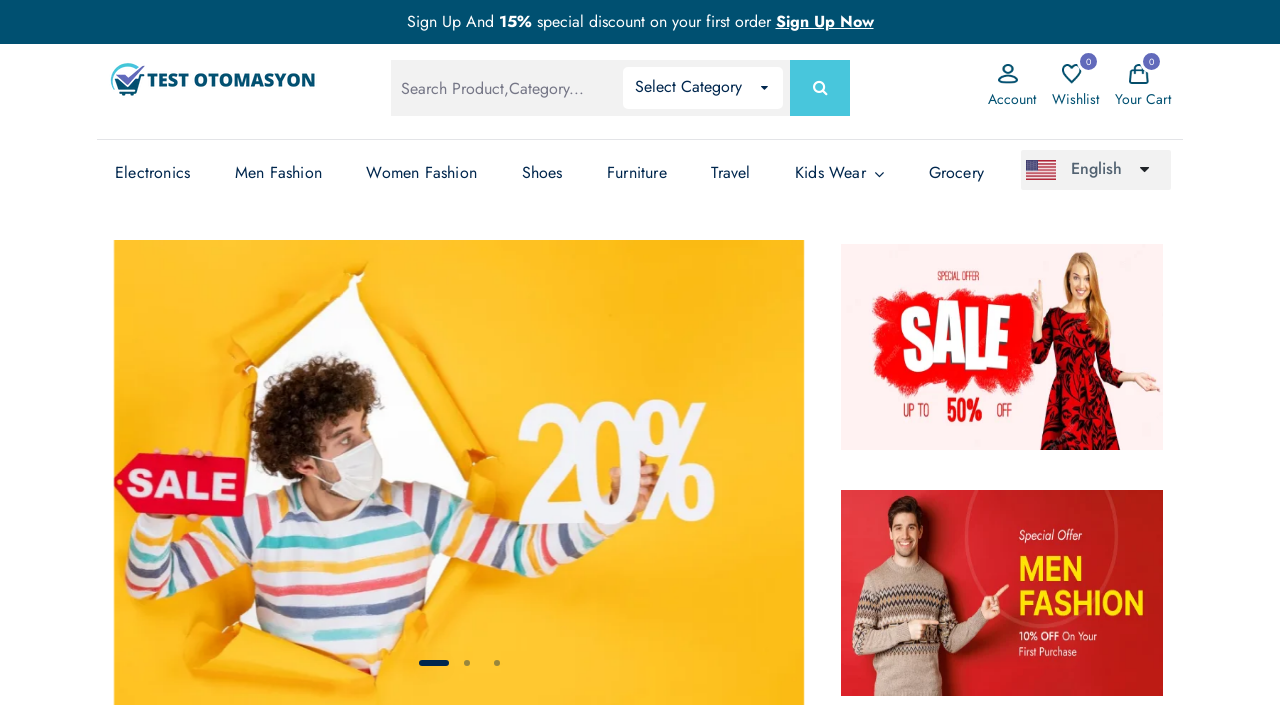

Retrieved current URL
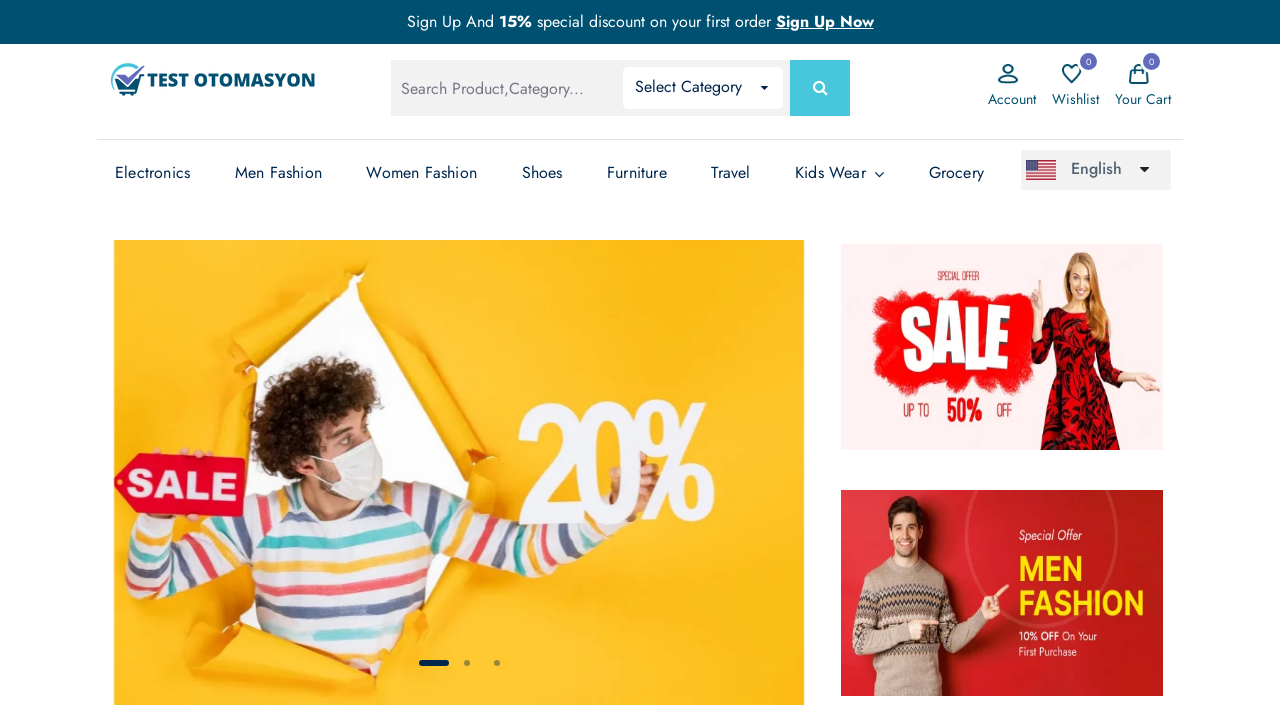

URL contains 'otomasyon' - assertion PASSED
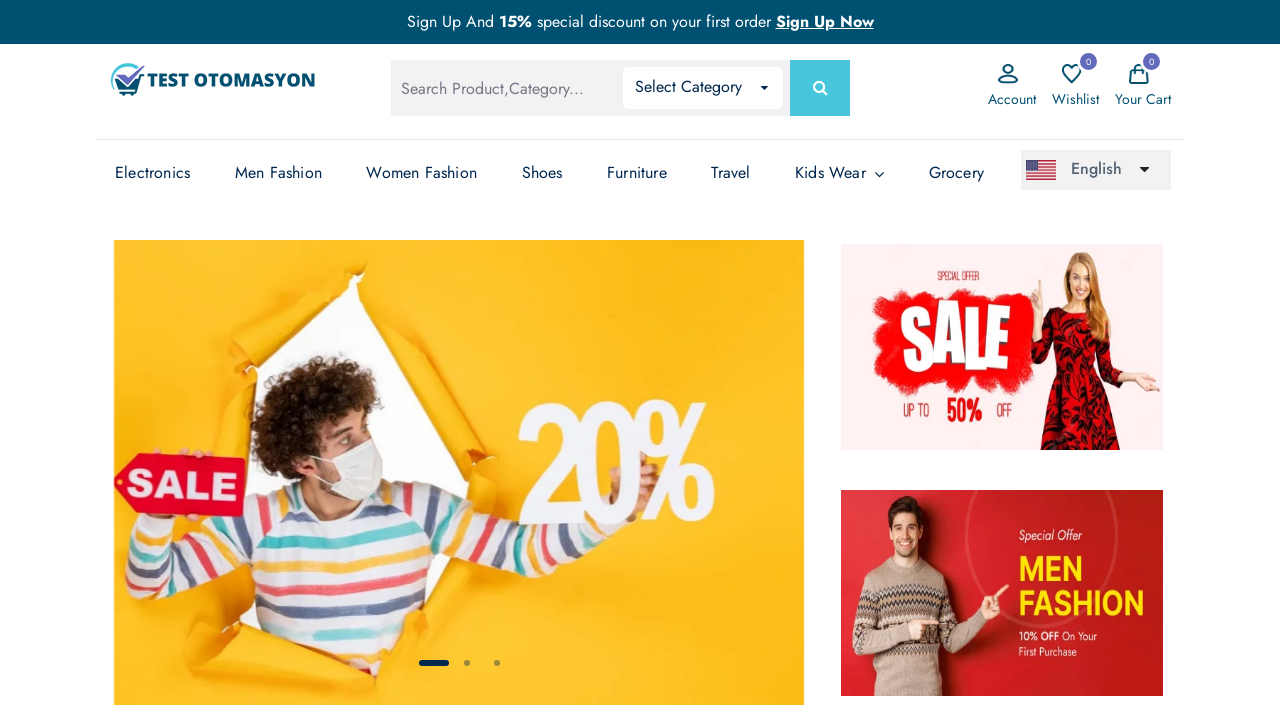

Retrieved page context information
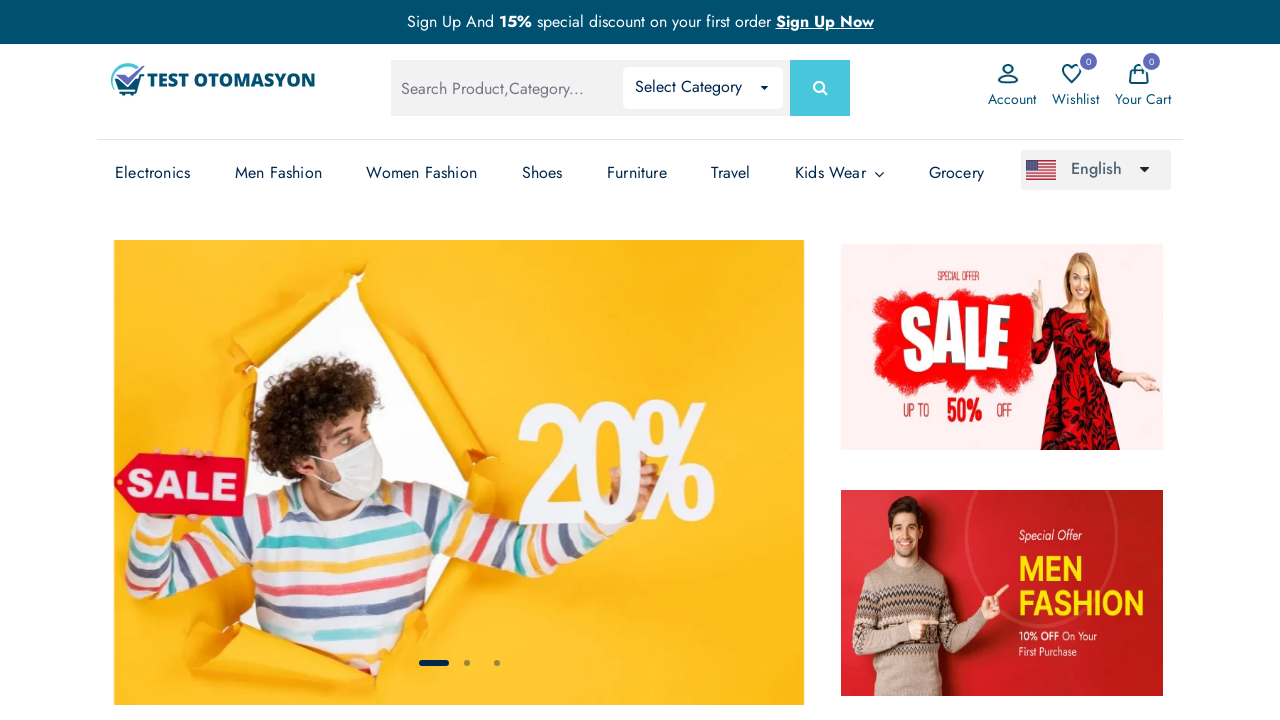

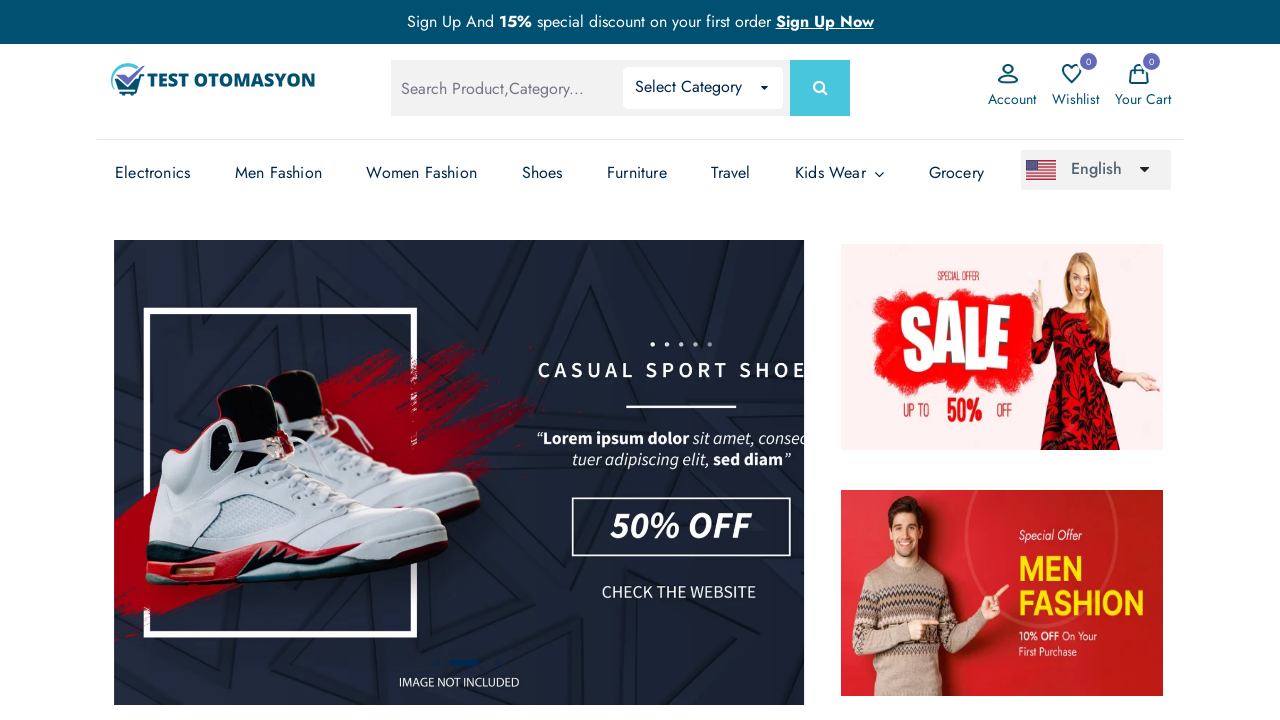